Tests that new todo items are appended to the bottom of the list by creating 3 items and verifying the count

Starting URL: https://demo.playwright.dev/todomvc

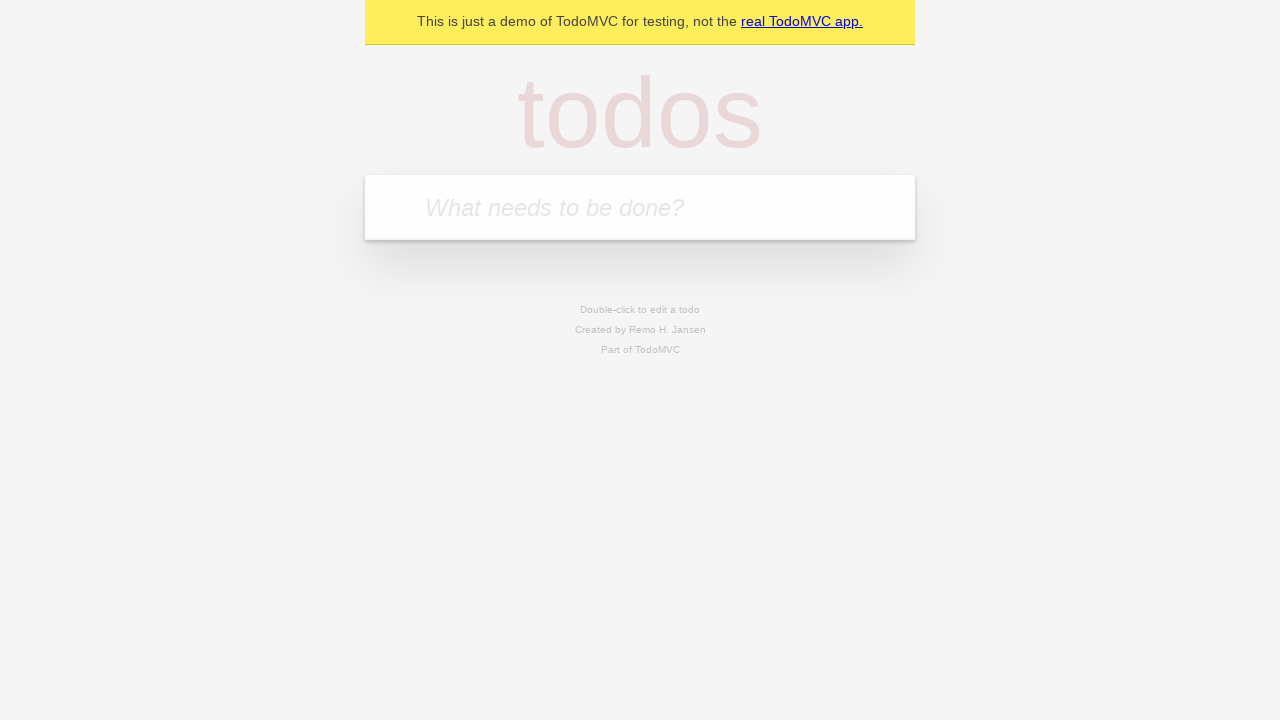

Filled todo input field with 'buy some cheese' on internal:attr=[placeholder="What needs to be done?"i]
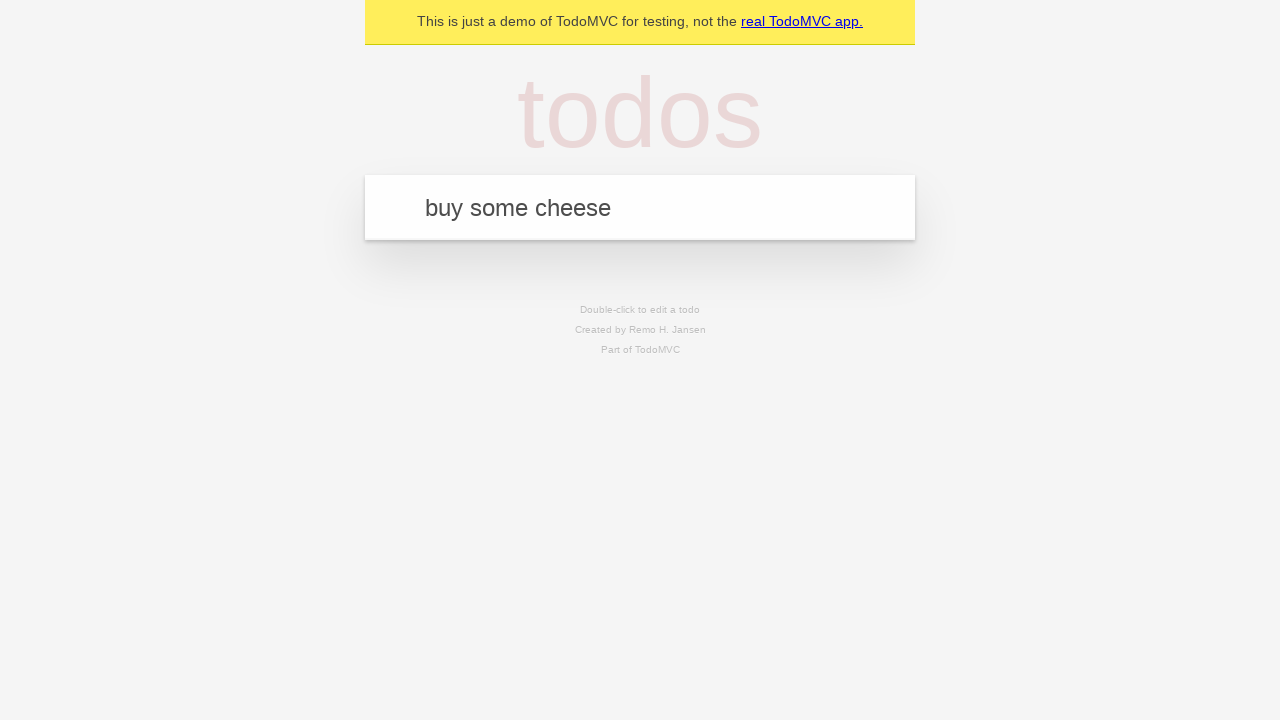

Pressed Enter to add 'buy some cheese' to the todo list on internal:attr=[placeholder="What needs to be done?"i]
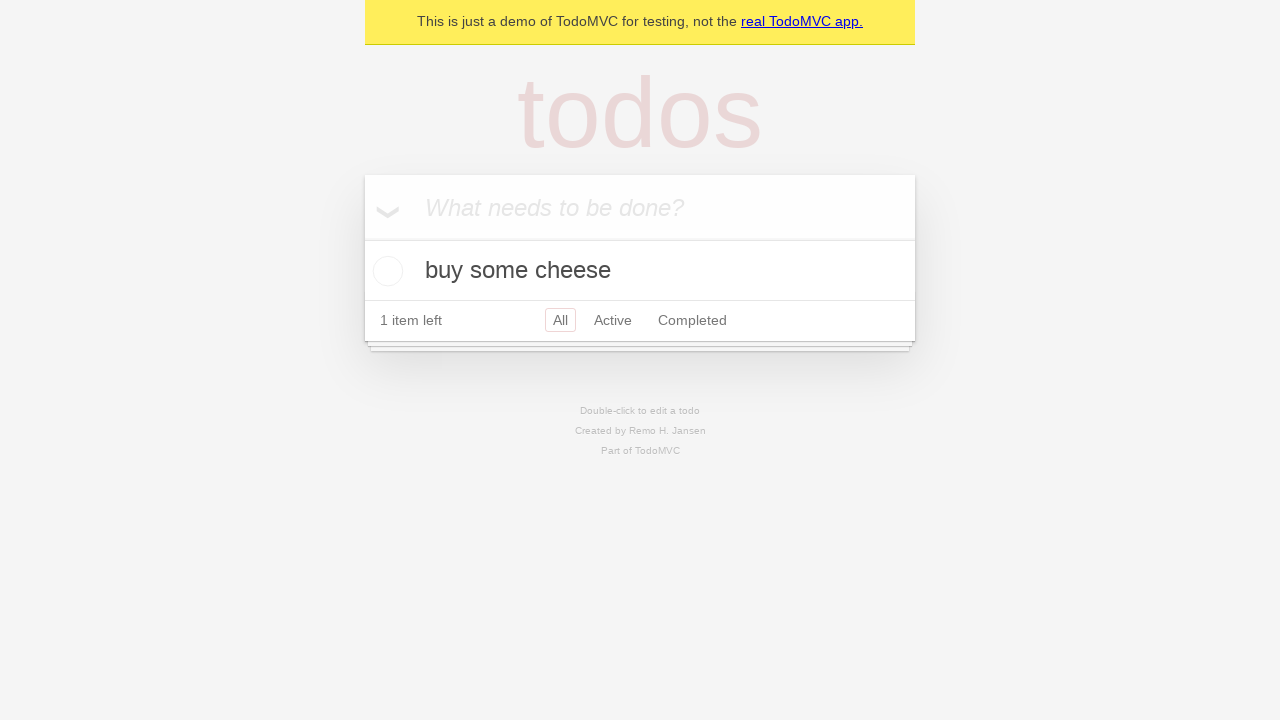

Filled todo input field with 'feed the cat' on internal:attr=[placeholder="What needs to be done?"i]
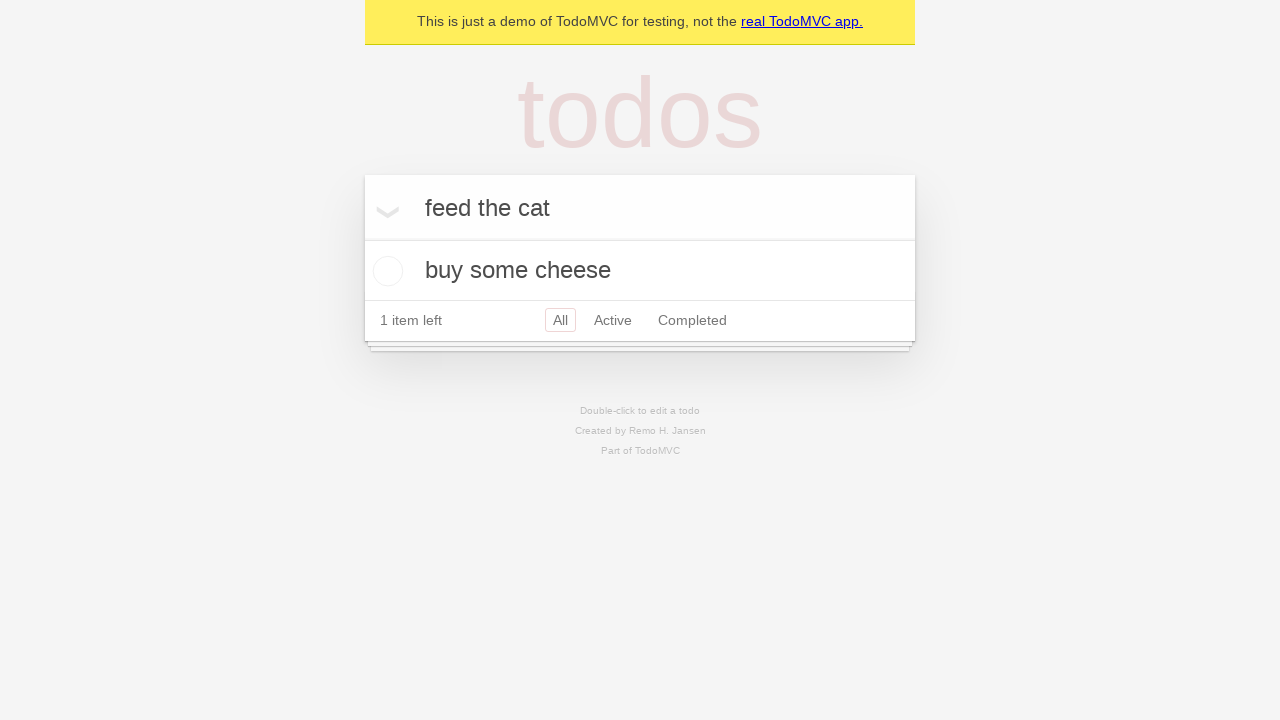

Pressed Enter to add 'feed the cat' to the todo list on internal:attr=[placeholder="What needs to be done?"i]
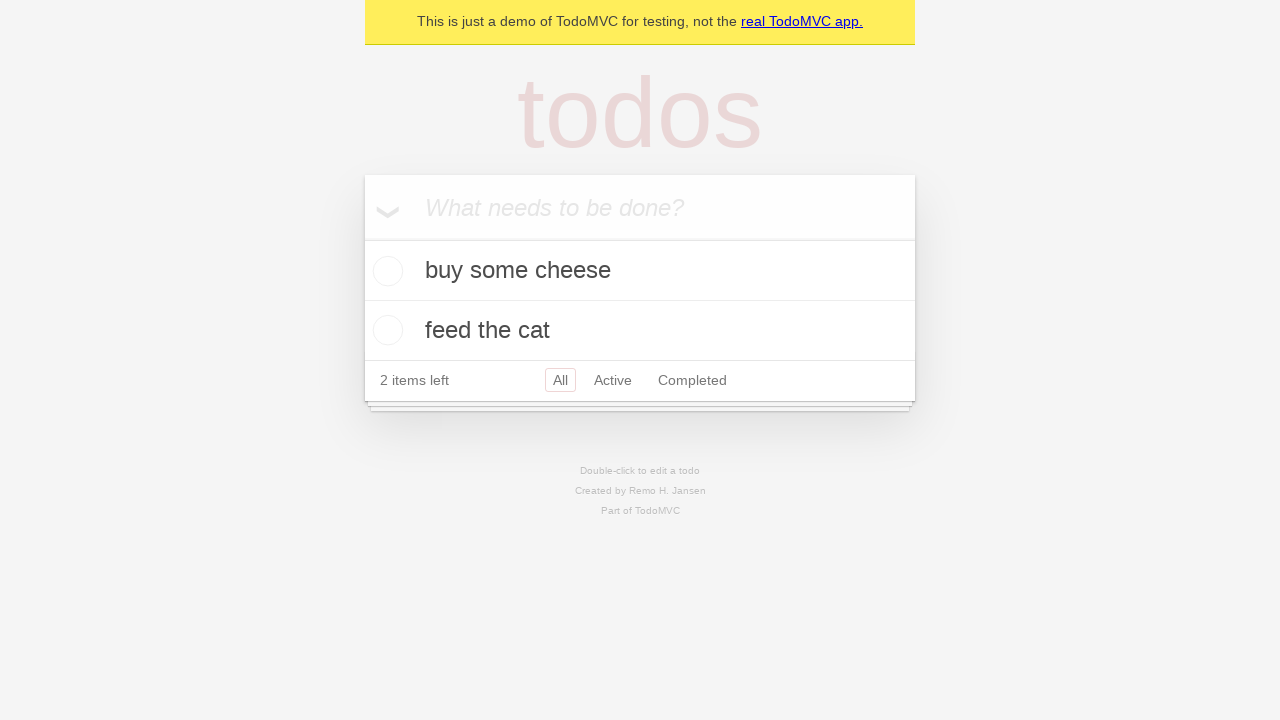

Filled todo input field with 'book a doctors appointment' on internal:attr=[placeholder="What needs to be done?"i]
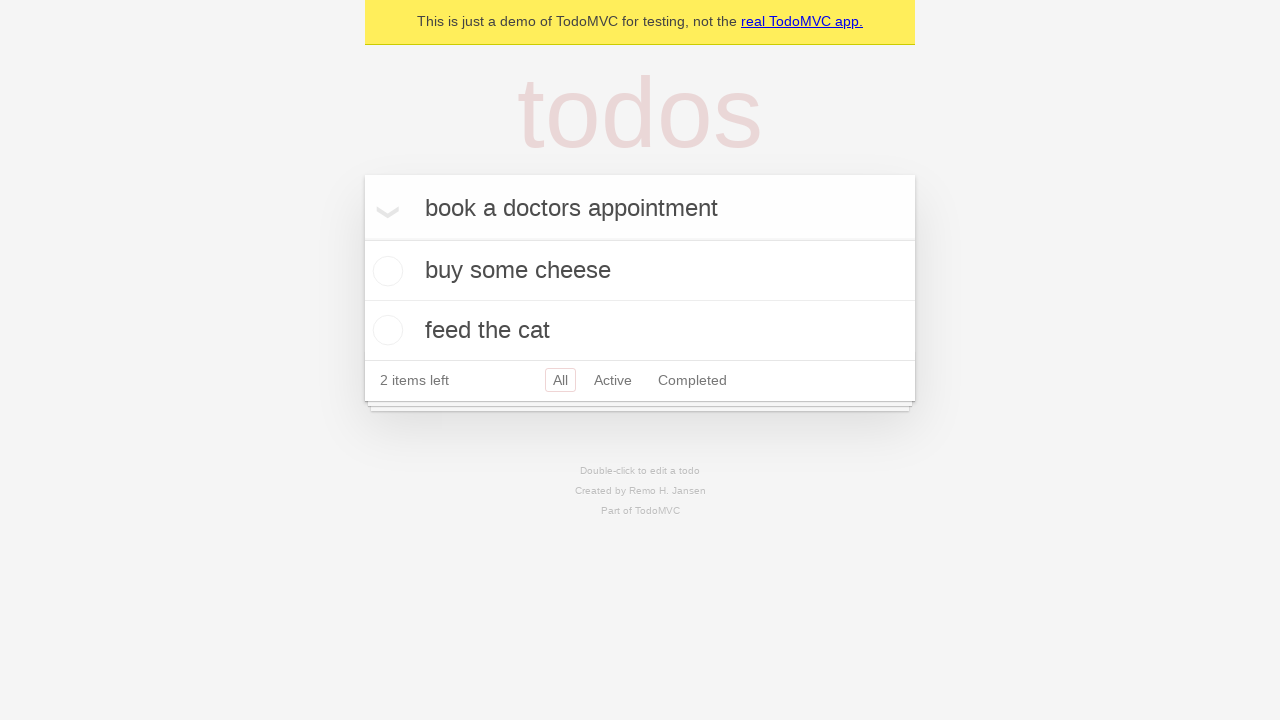

Pressed Enter to add 'book a doctors appointment' to the todo list on internal:attr=[placeholder="What needs to be done?"i]
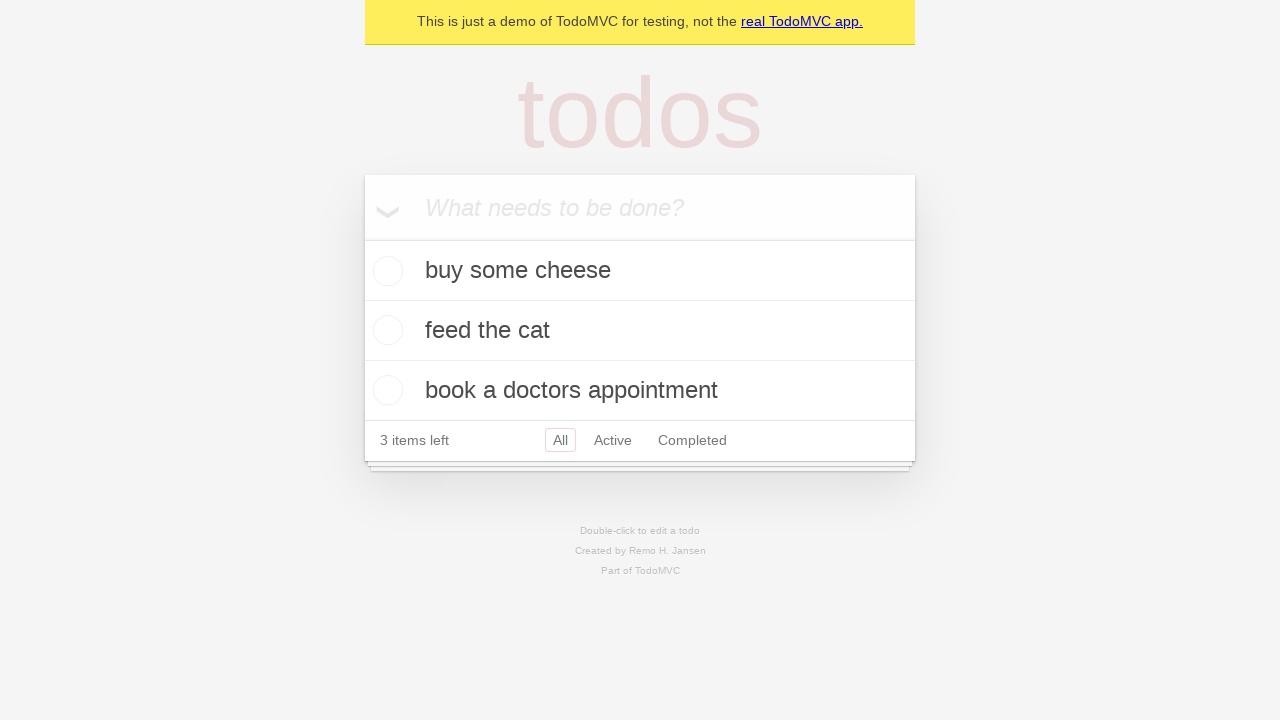

Waited for todo-count element to be visible
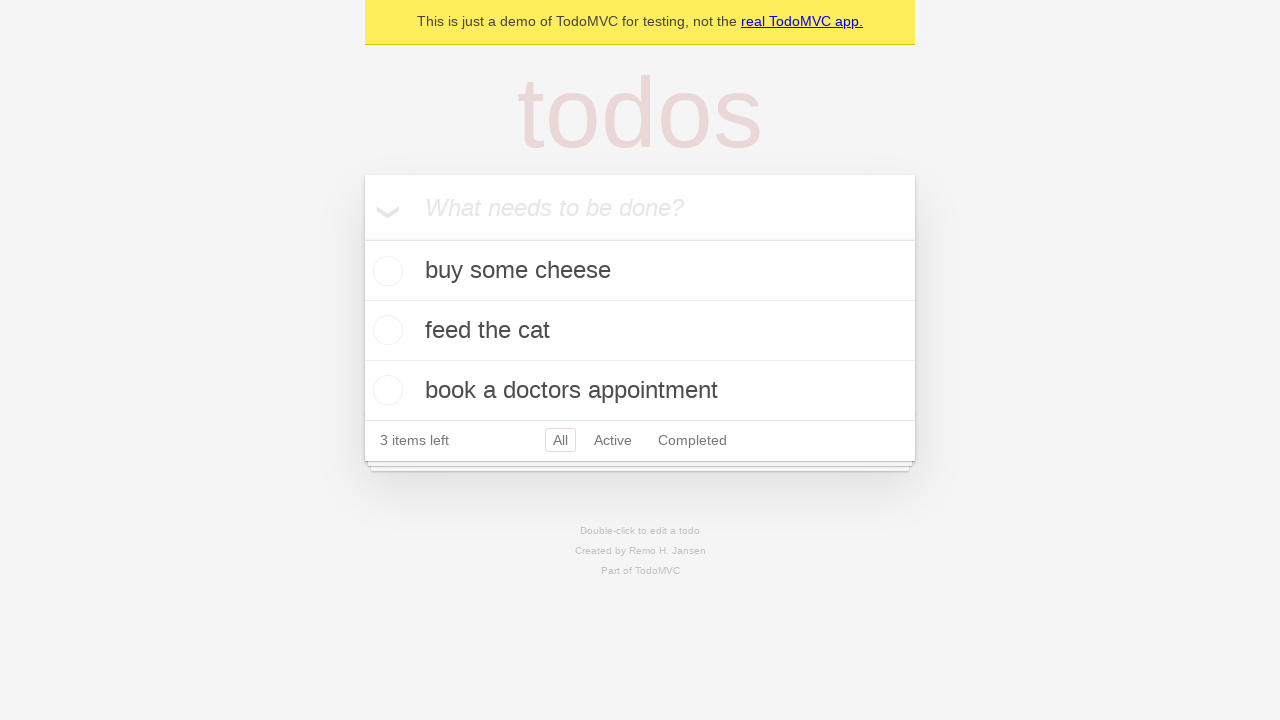

Verified that '3 items left' text is displayed
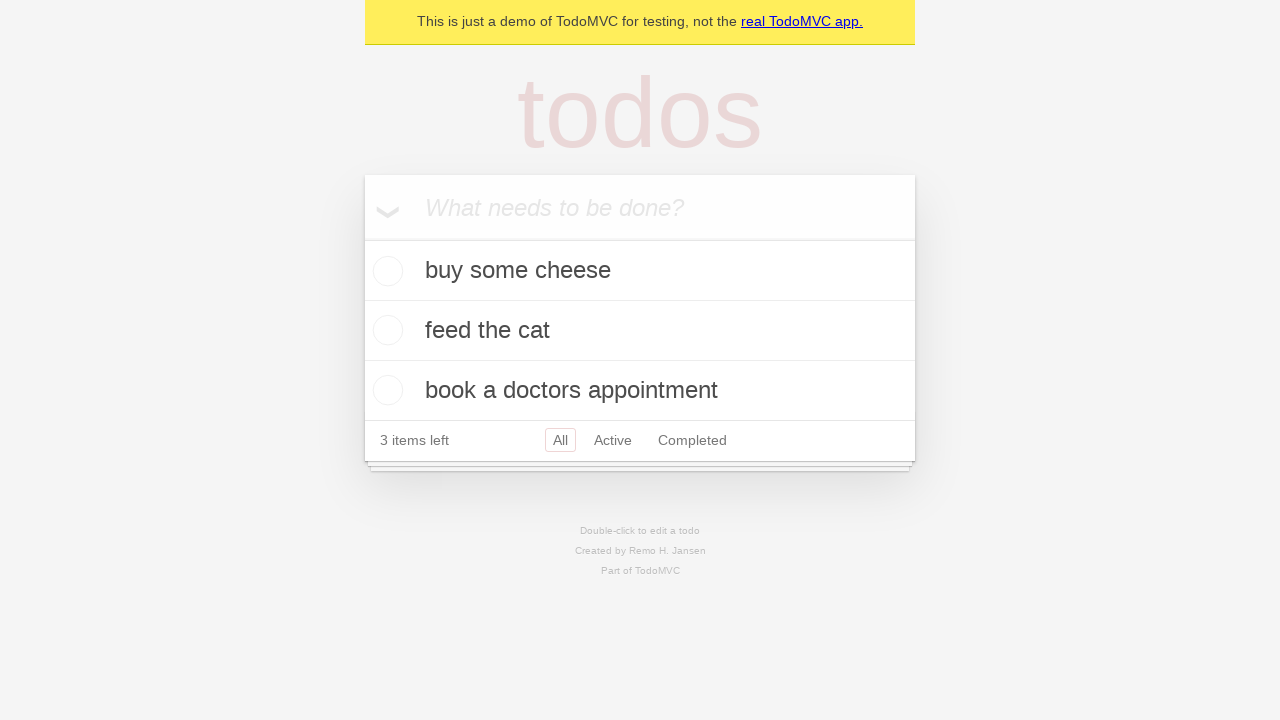

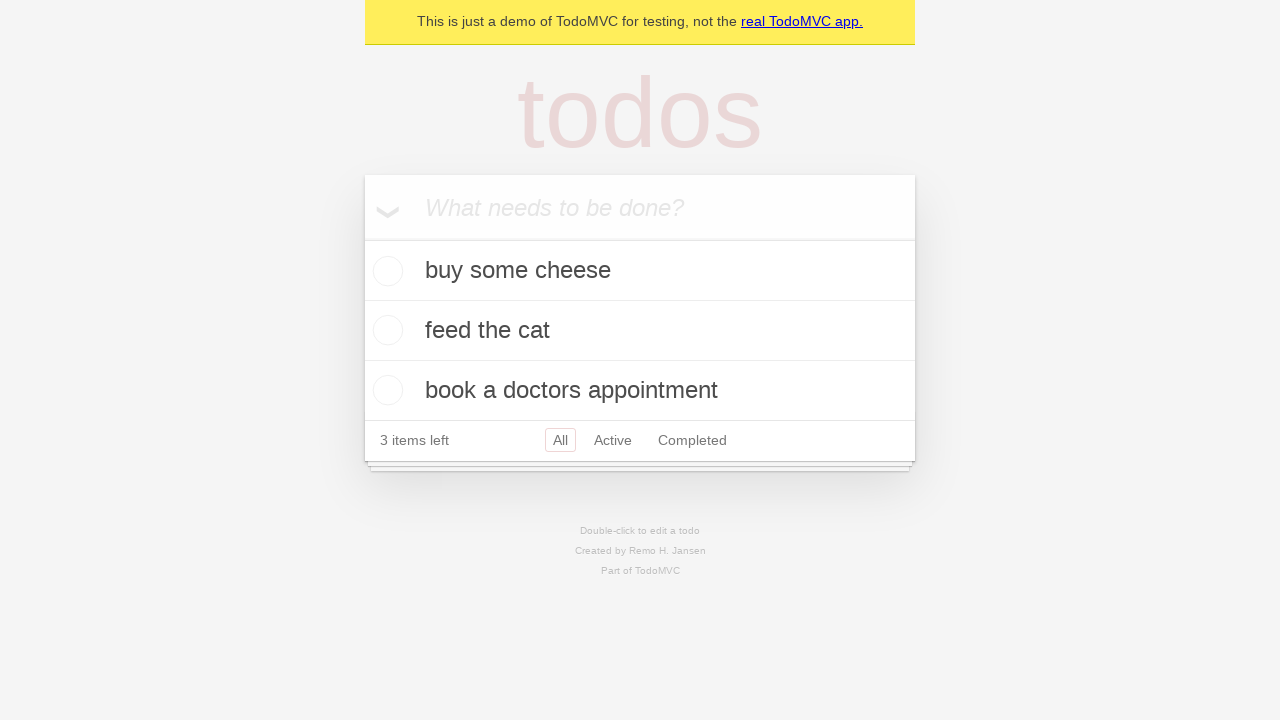